Tests static dropdown selection functionality by selecting options using three different methods: by index, by visible text, and by value on a currency dropdown.

Starting URL: https://rahulshettyacademy.com/dropdownsPractise/

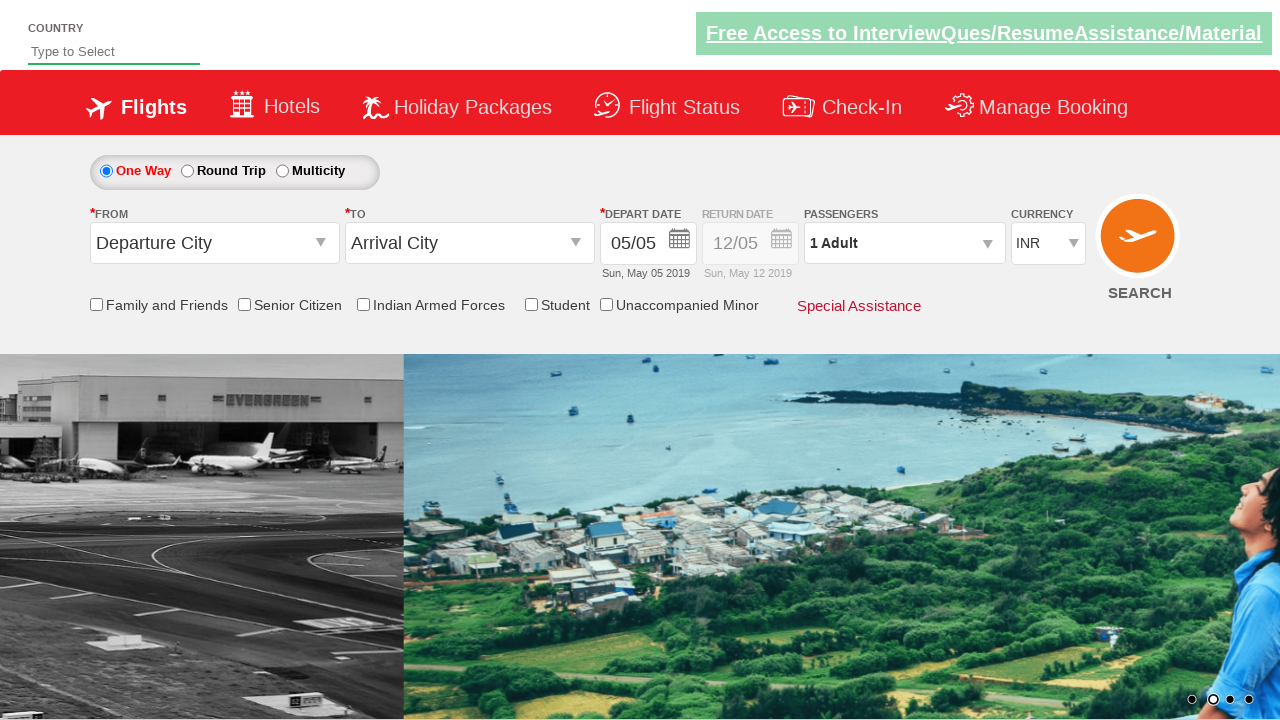

Selected currency dropdown option at index 3 on #ctl00_mainContent_DropDownListCurrency
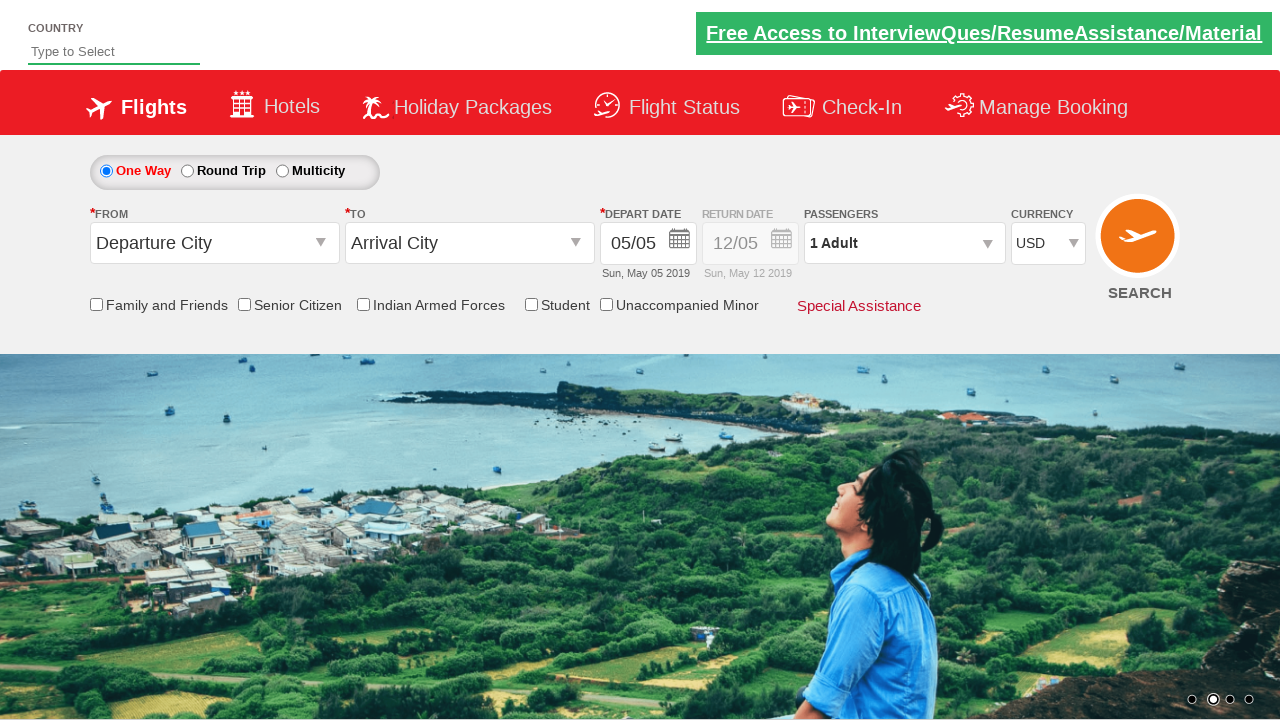

Selected currency dropdown option by visible text 'AED' on #ctl00_mainContent_DropDownListCurrency
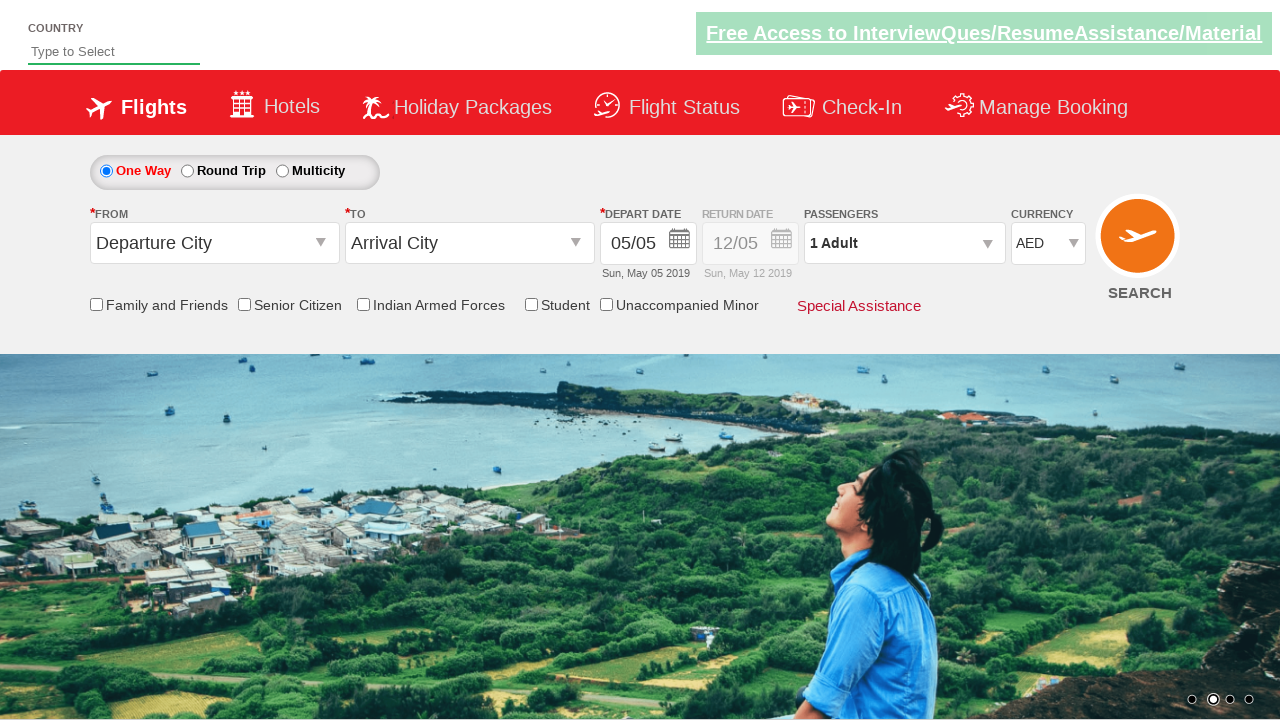

Selected currency dropdown option by value 'INR' on #ctl00_mainContent_DropDownListCurrency
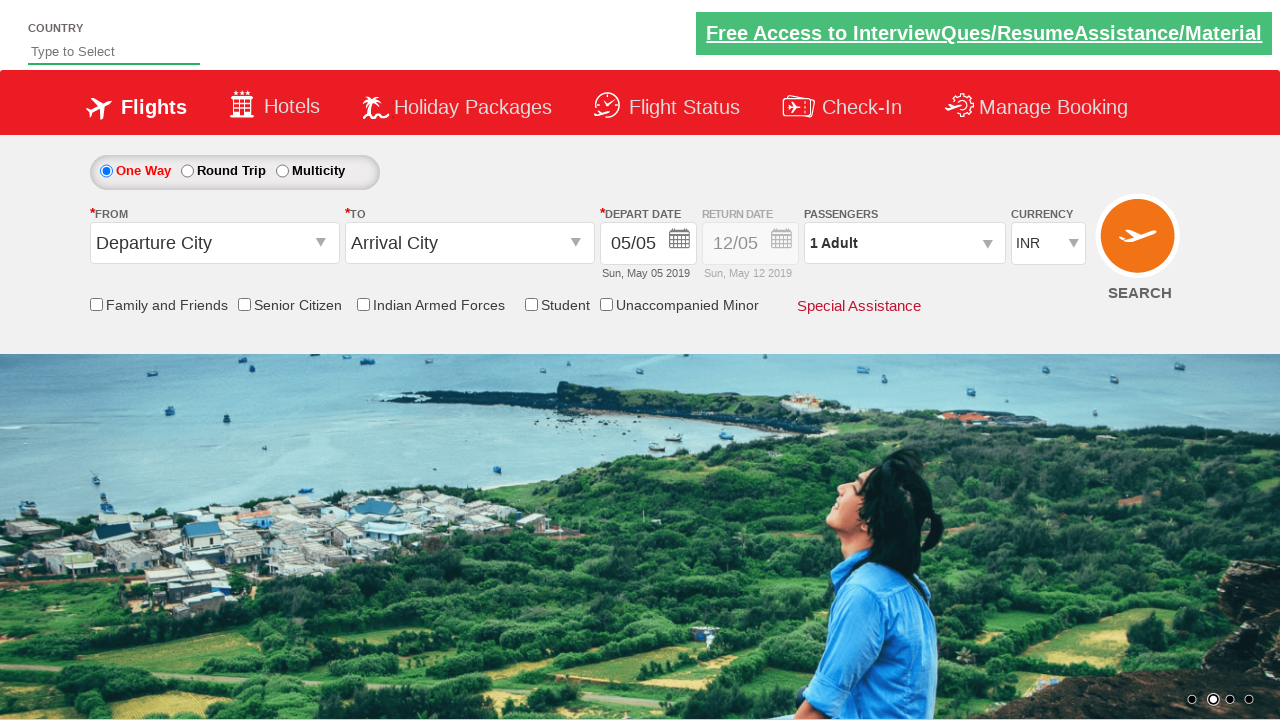

Verified that dropdown final selection is INR
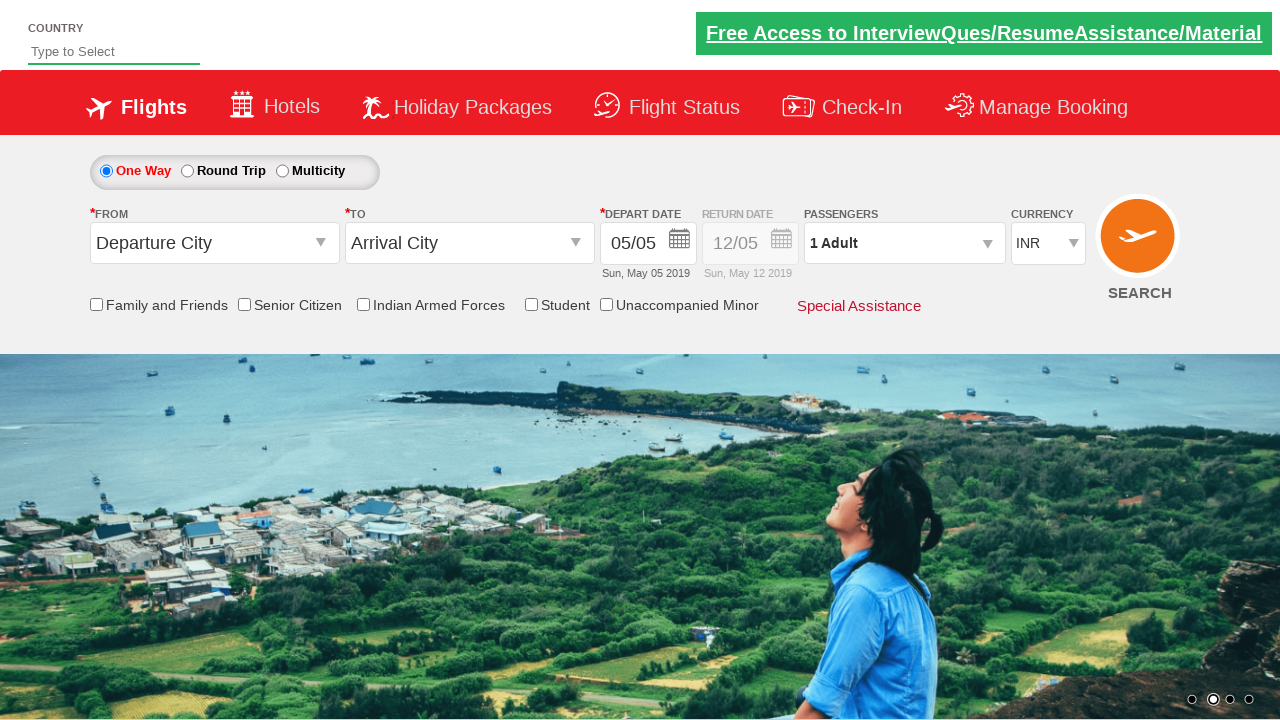

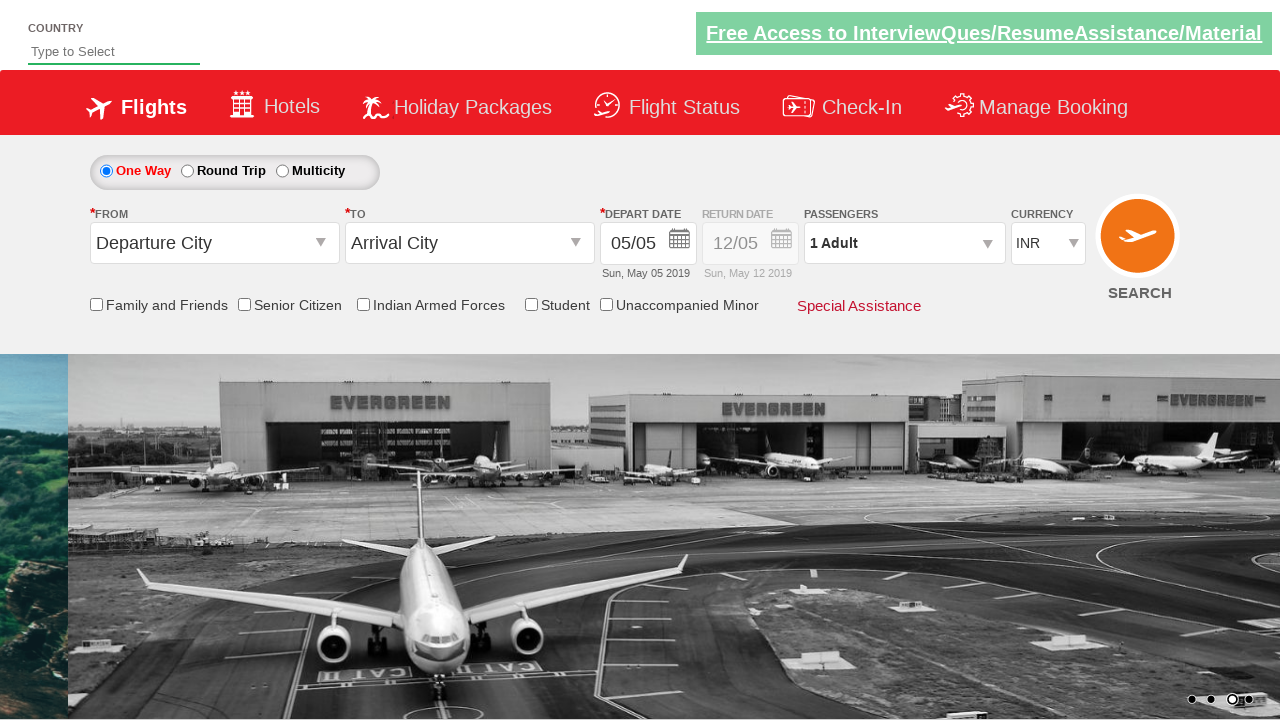